Fills in Uma Musume character stats (Speed, Stamina, Power, Guts, Wit) and adds skills using the skill picker interface on the Umalator tool.

Starting URL: https://alpha123.github.io/uma-tools/umalator-global/

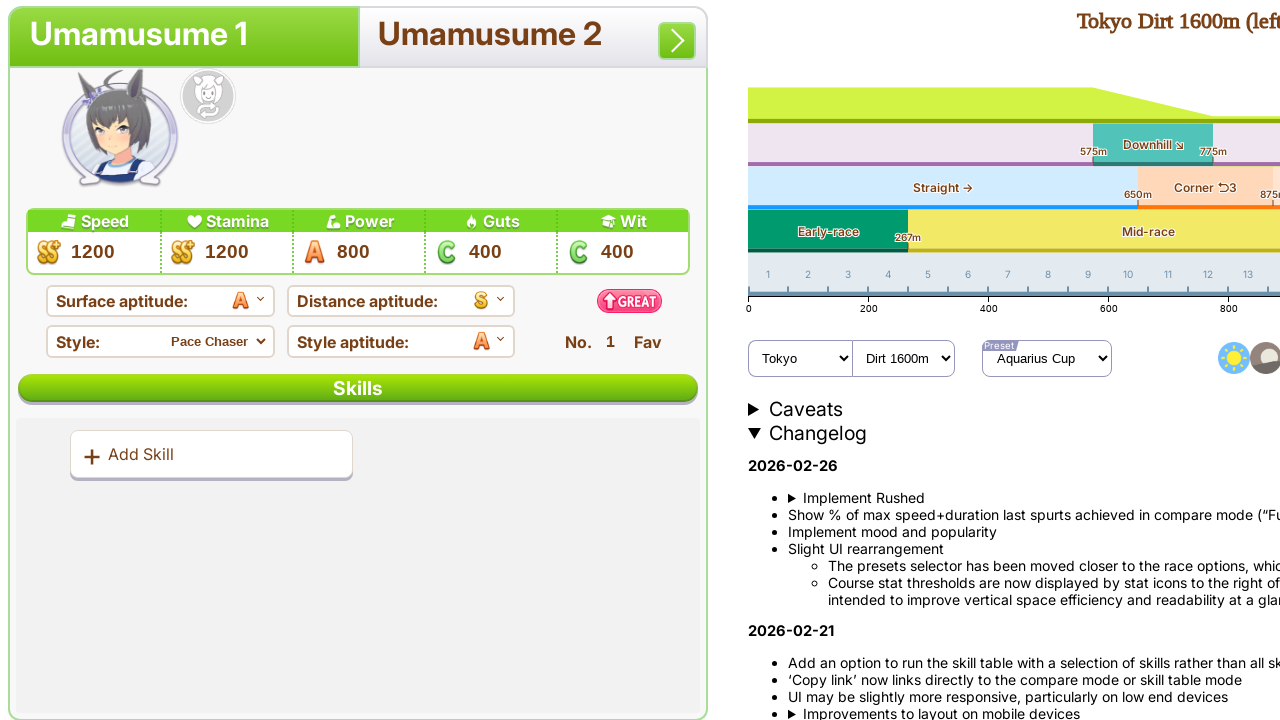

Waited for stat input fields to load
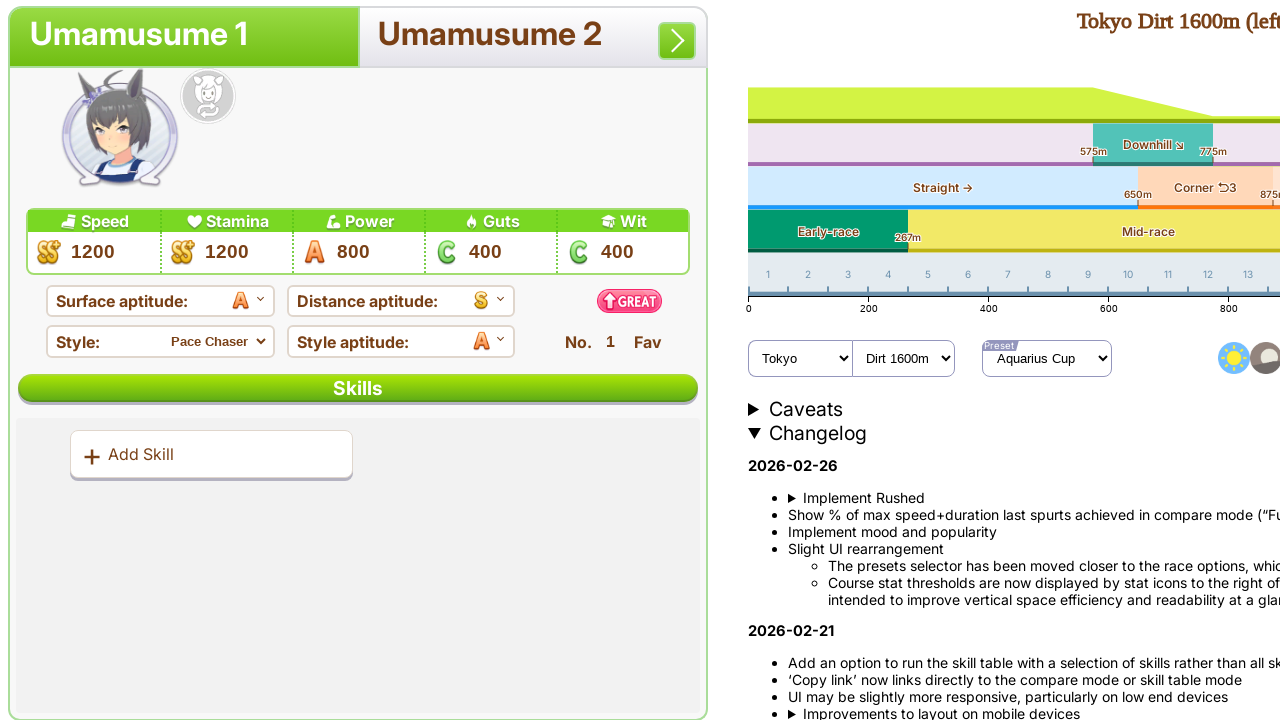

Located stat input fields
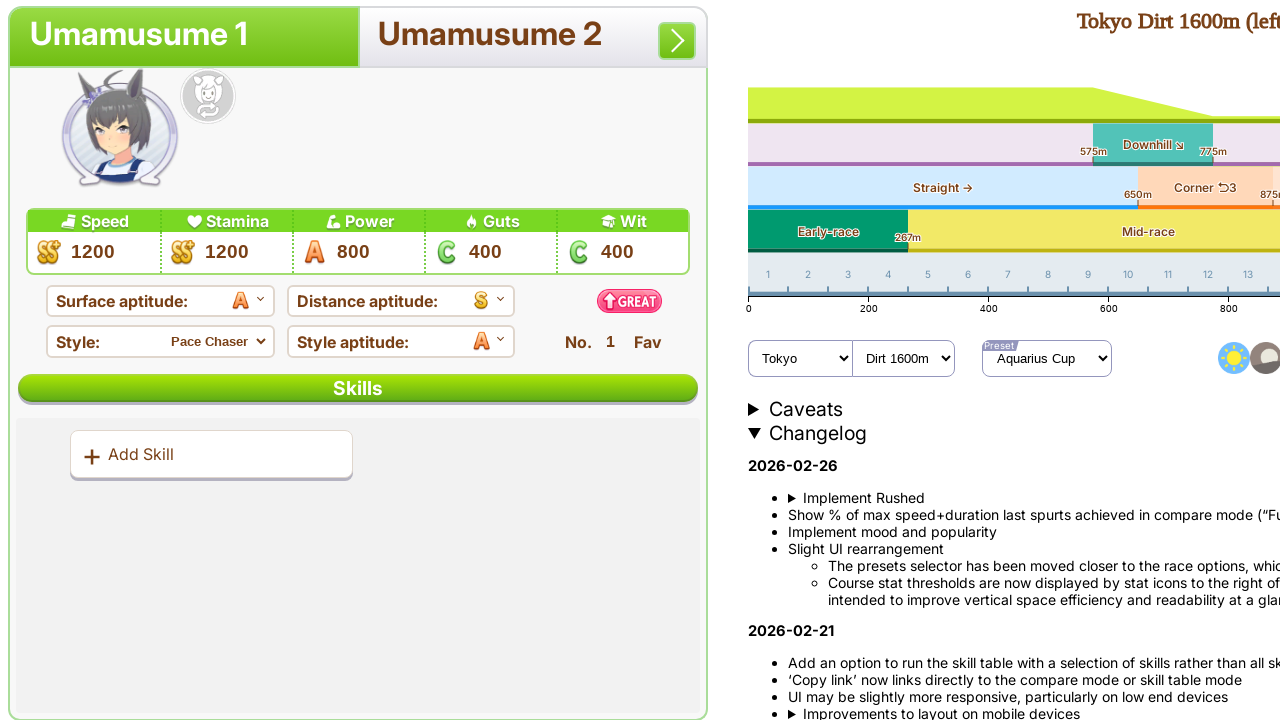

Clicked stat input field 1 at (112, 252) on #umaPane .selected .horseParam input >> nth=0
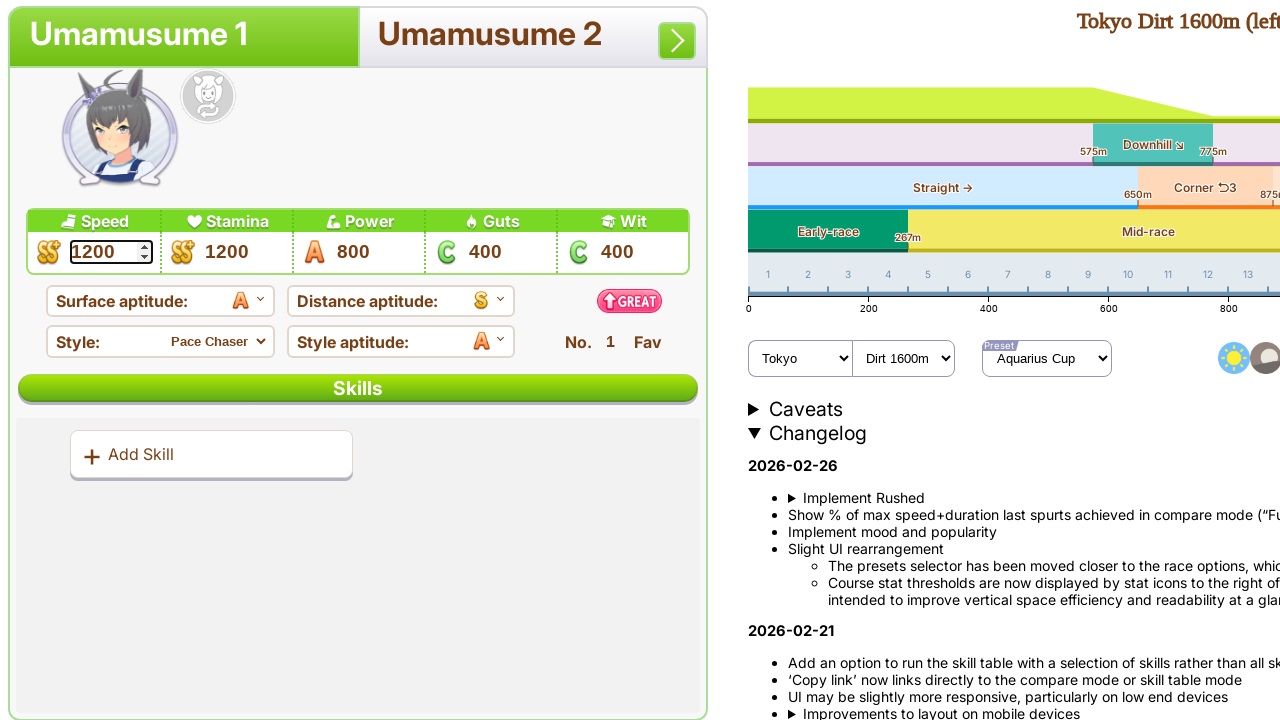

Selected all text in stat input field 1 on #umaPane .selected .horseParam input >> nth=0
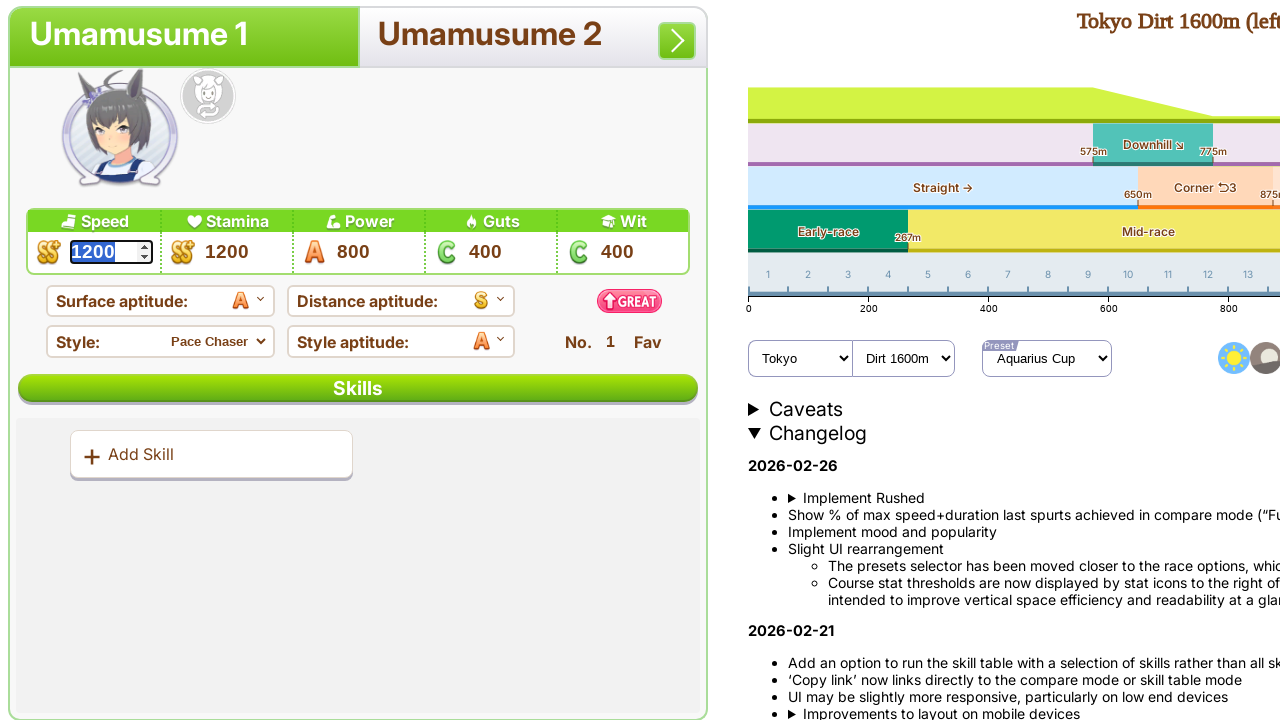

Cleared stat input field 1 on #umaPane .selected .horseParam input >> nth=0
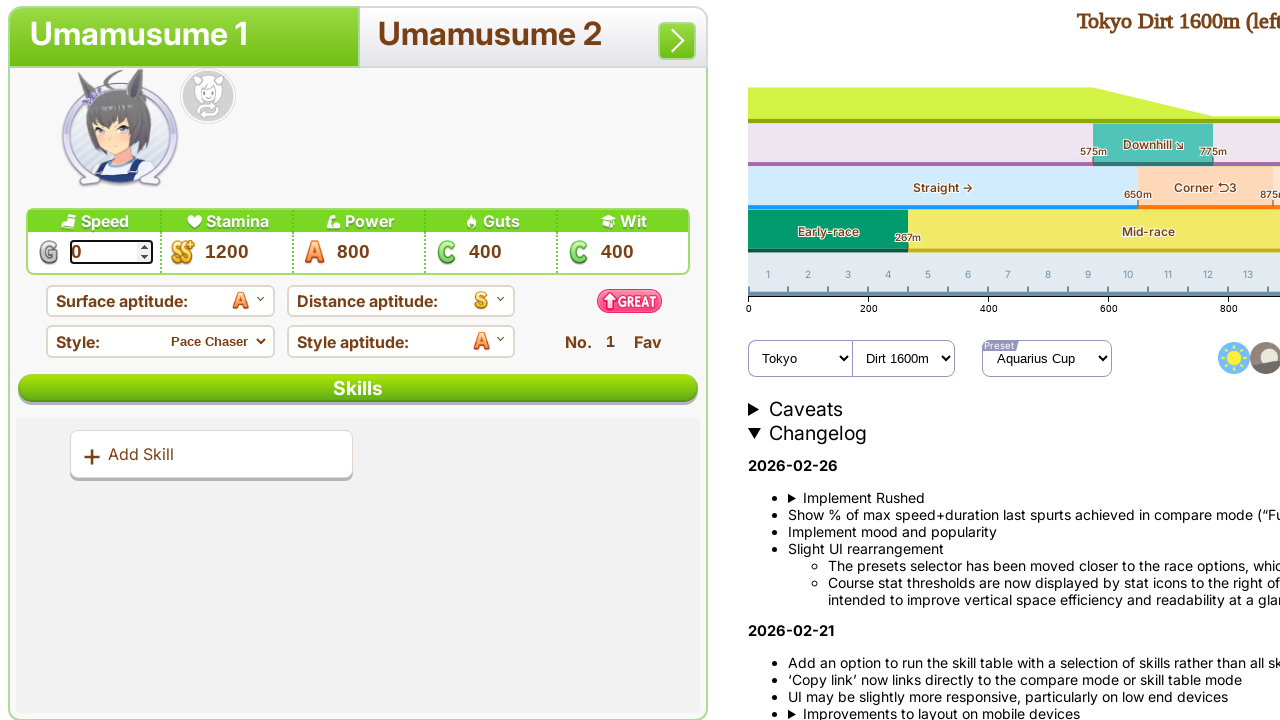

Filled stat field 1 with value 850 on #umaPane .selected .horseParam input >> nth=0
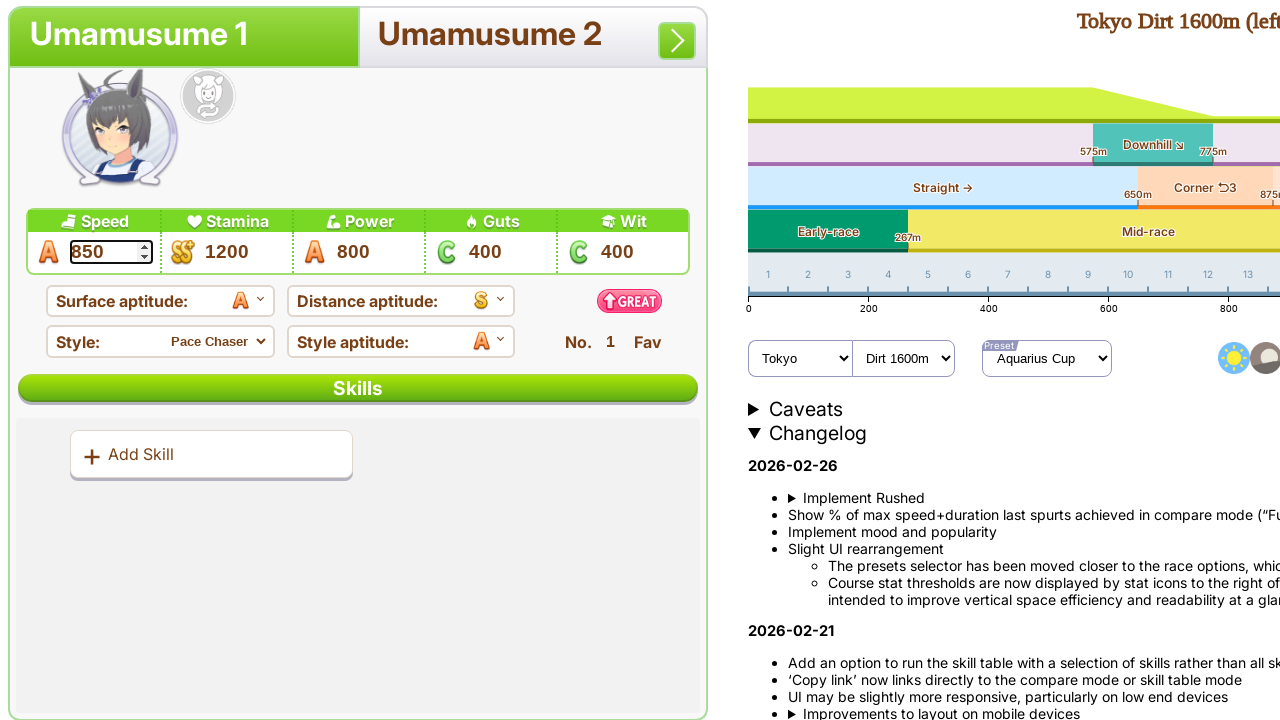

Waited 200ms after filling stat 1
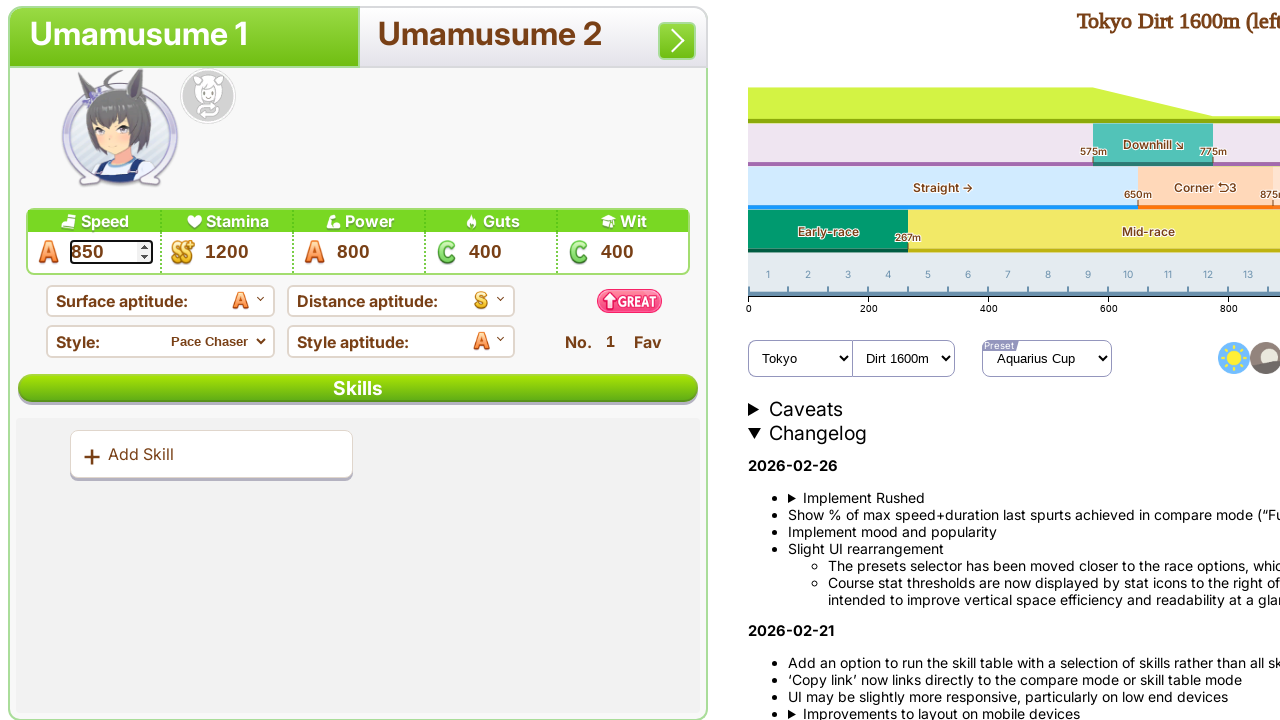

Clicked stat input field 2 at (244, 252) on #umaPane .selected .horseParam input >> nth=1
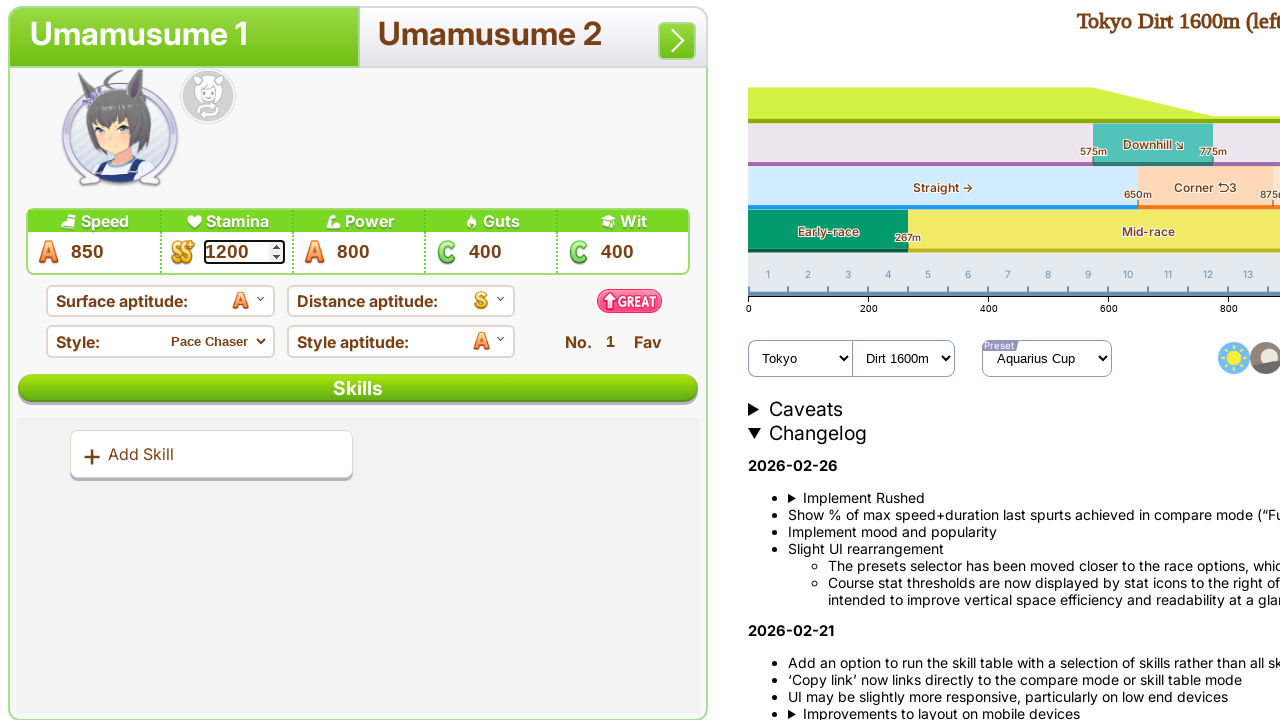

Selected all text in stat input field 2 on #umaPane .selected .horseParam input >> nth=1
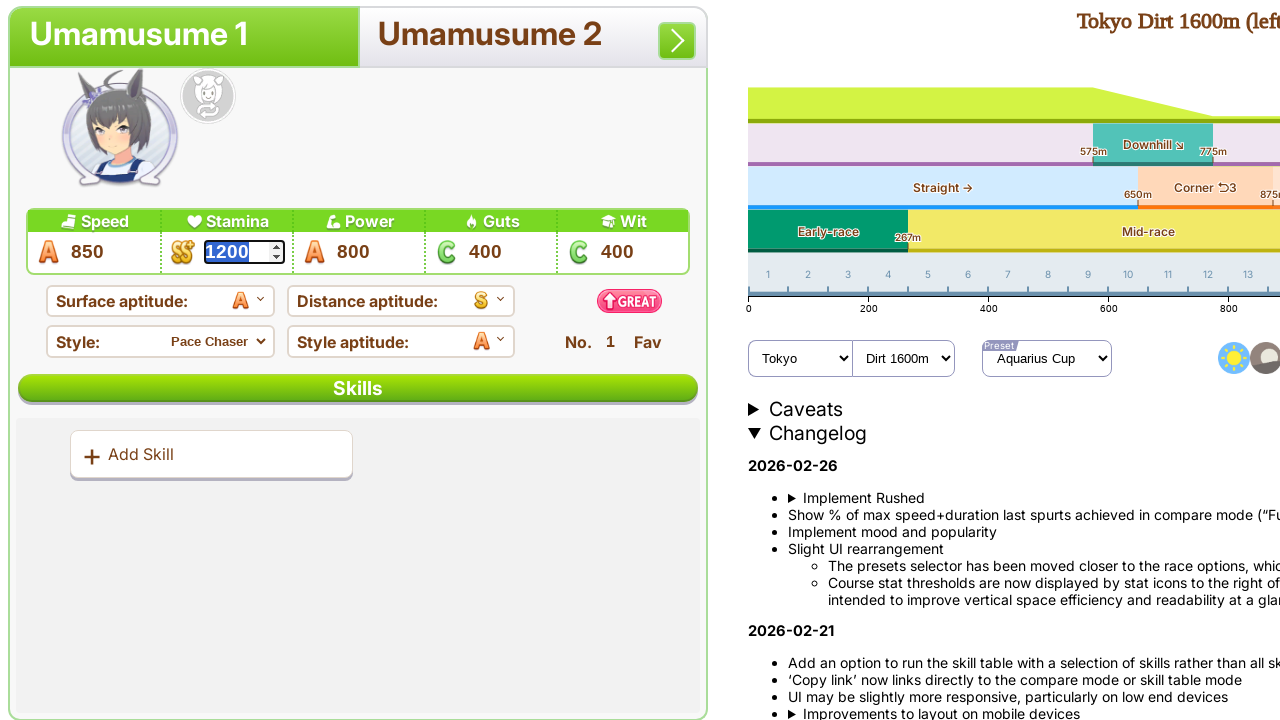

Cleared stat input field 2 on #umaPane .selected .horseParam input >> nth=1
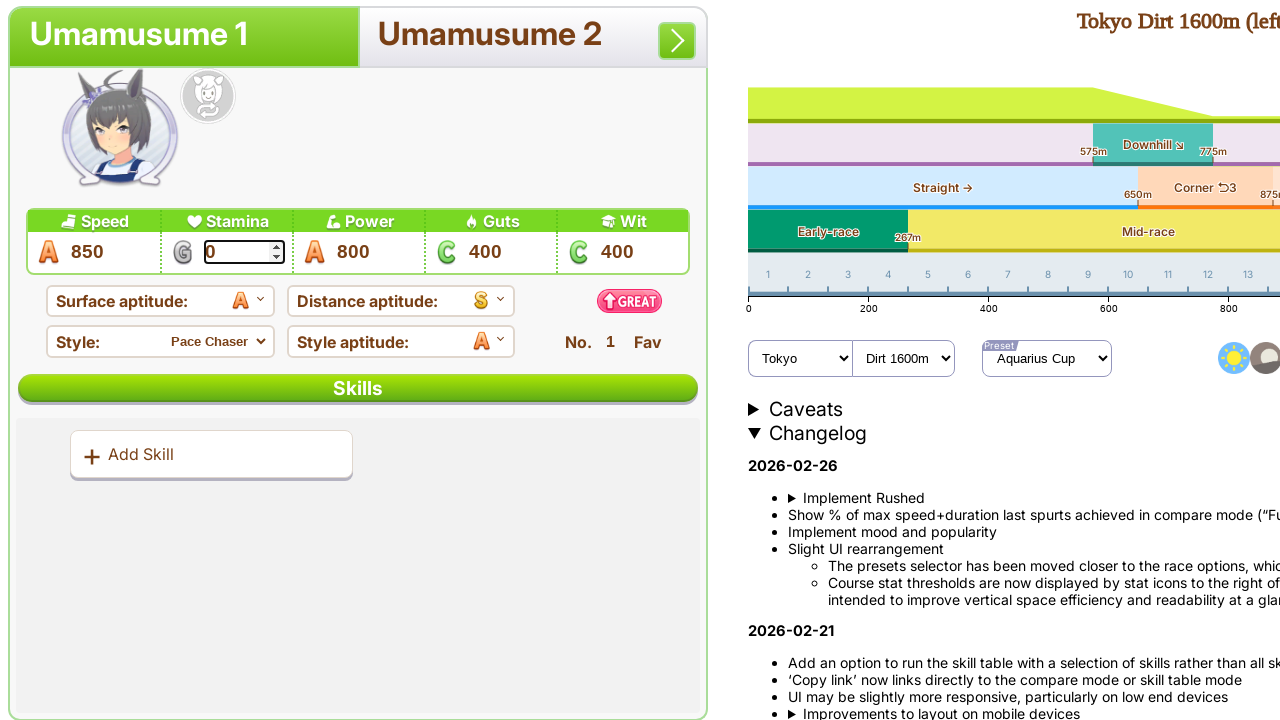

Filled stat field 2 with value 720 on #umaPane .selected .horseParam input >> nth=1
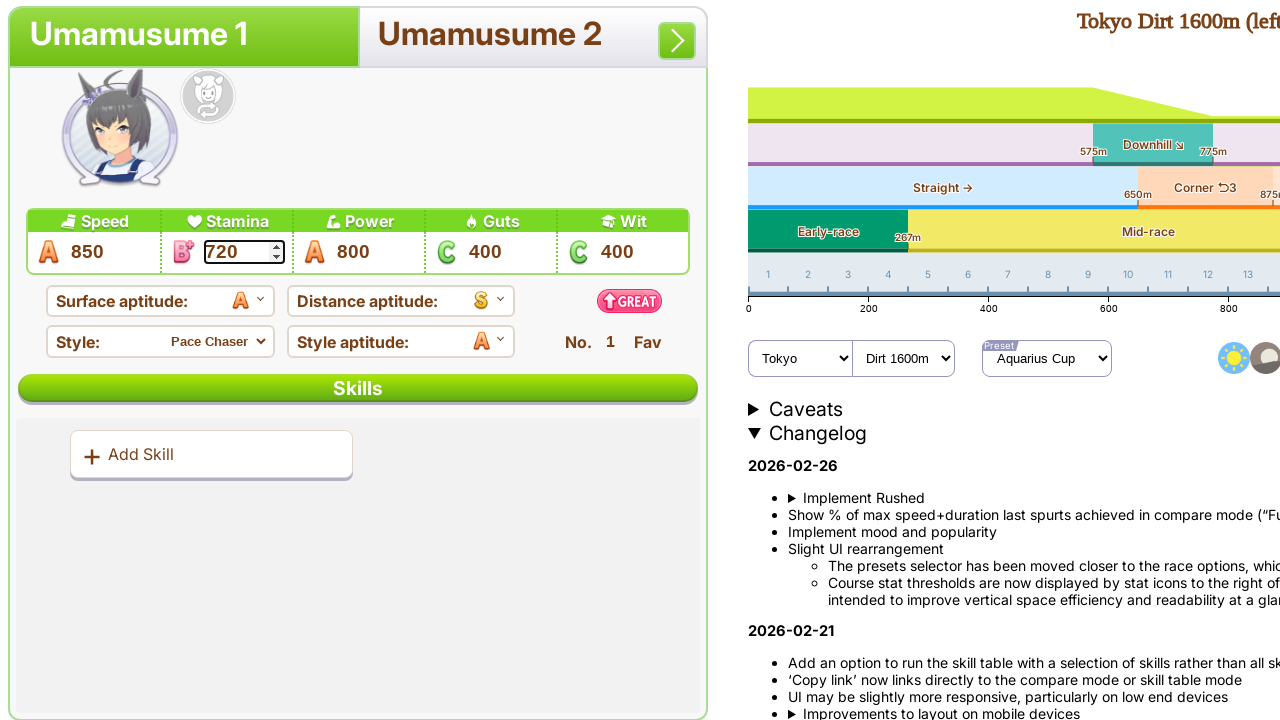

Waited 200ms after filling stat 2
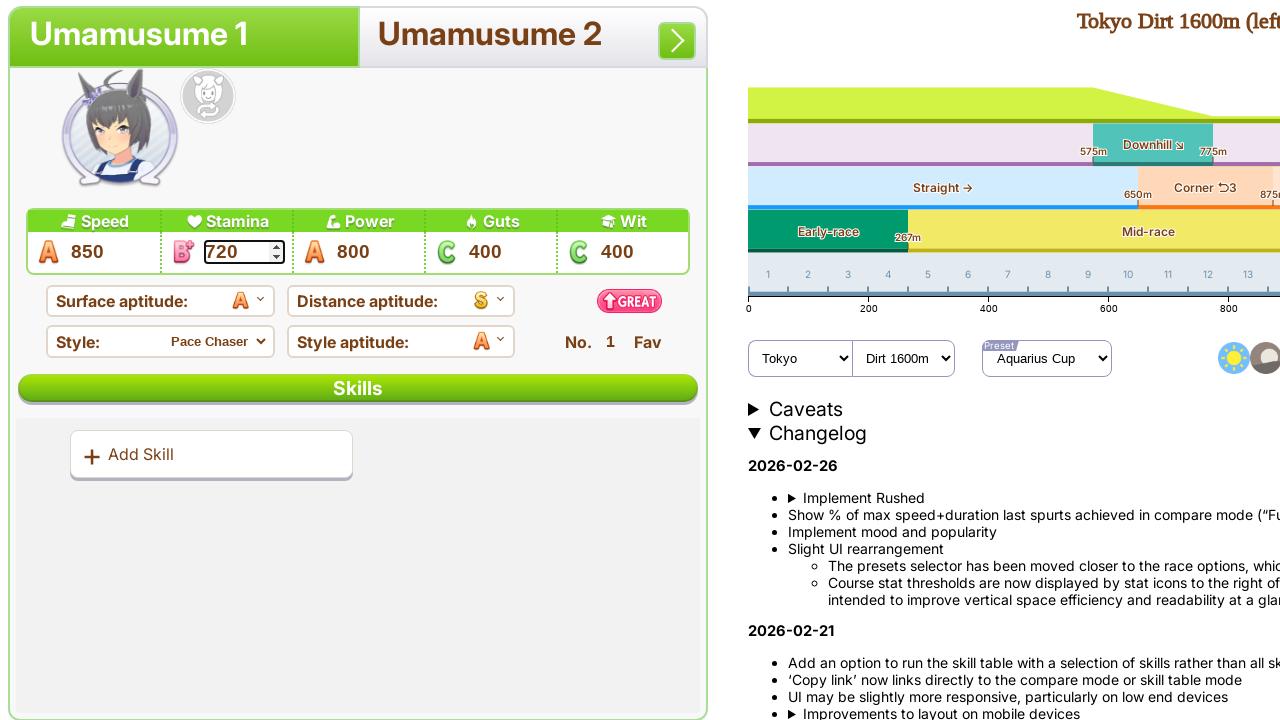

Clicked stat input field 3 at (376, 252) on #umaPane .selected .horseParam input >> nth=2
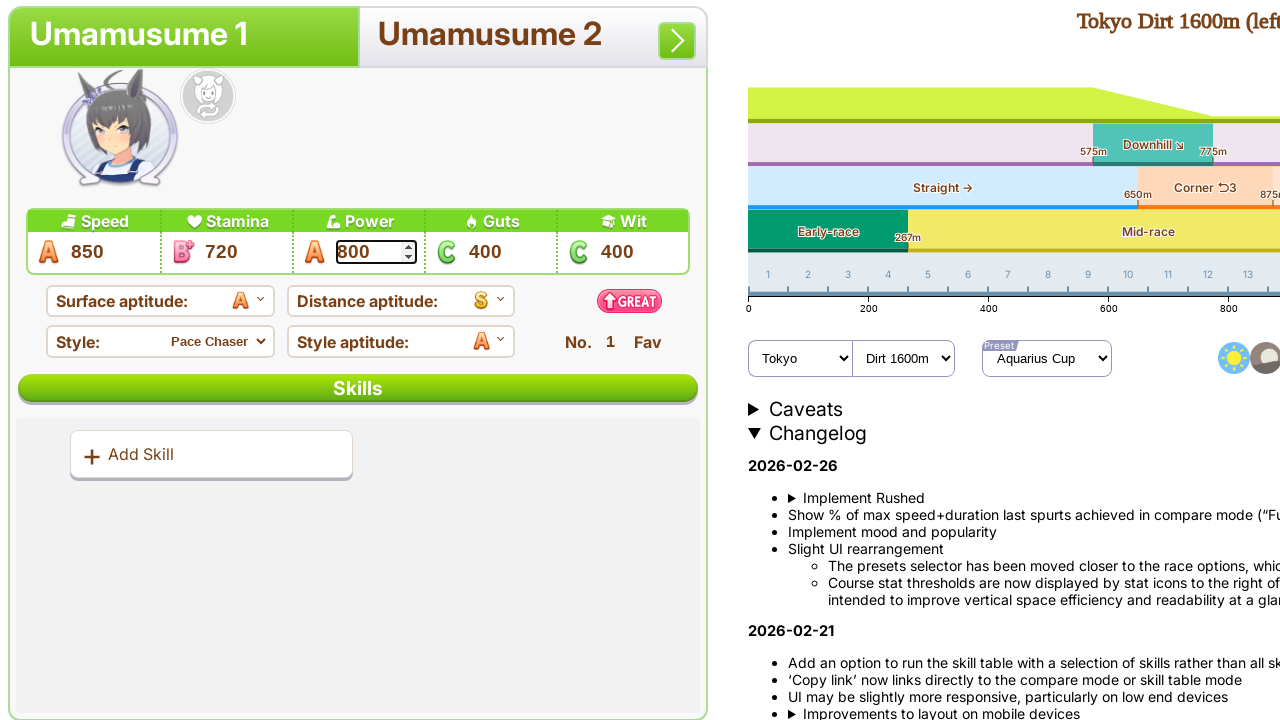

Selected all text in stat input field 3 on #umaPane .selected .horseParam input >> nth=2
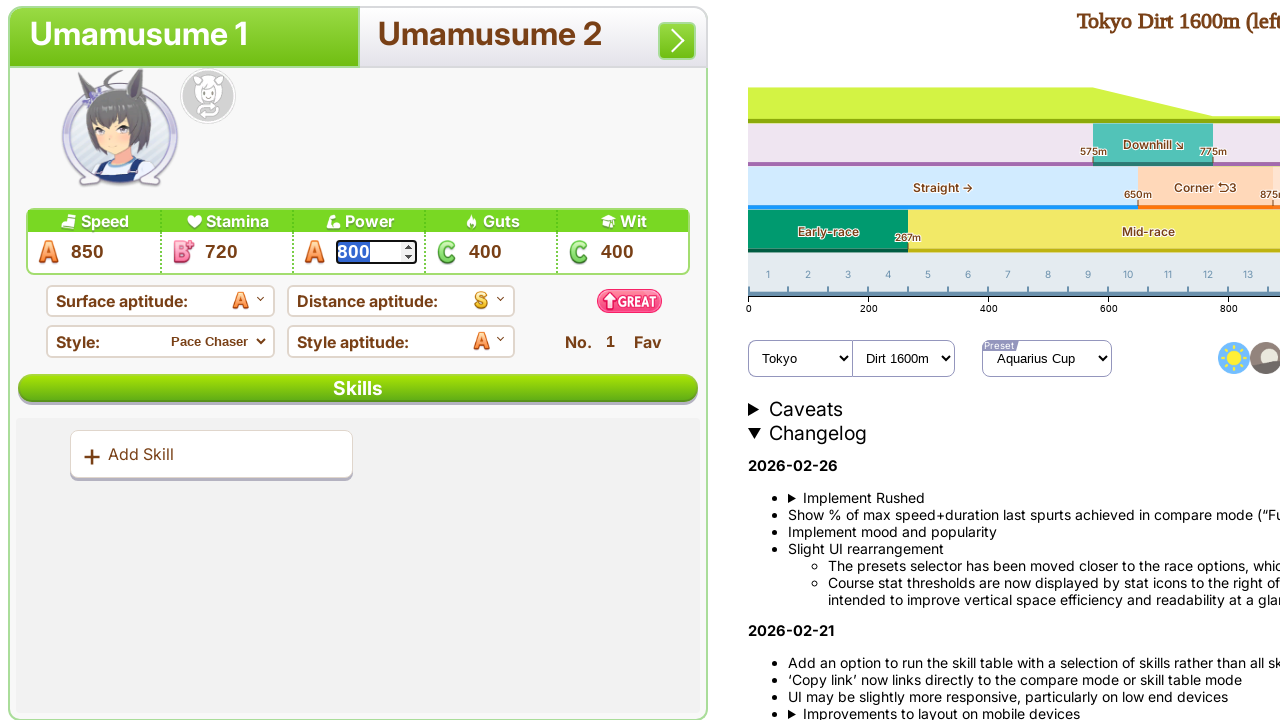

Cleared stat input field 3 on #umaPane .selected .horseParam input >> nth=2
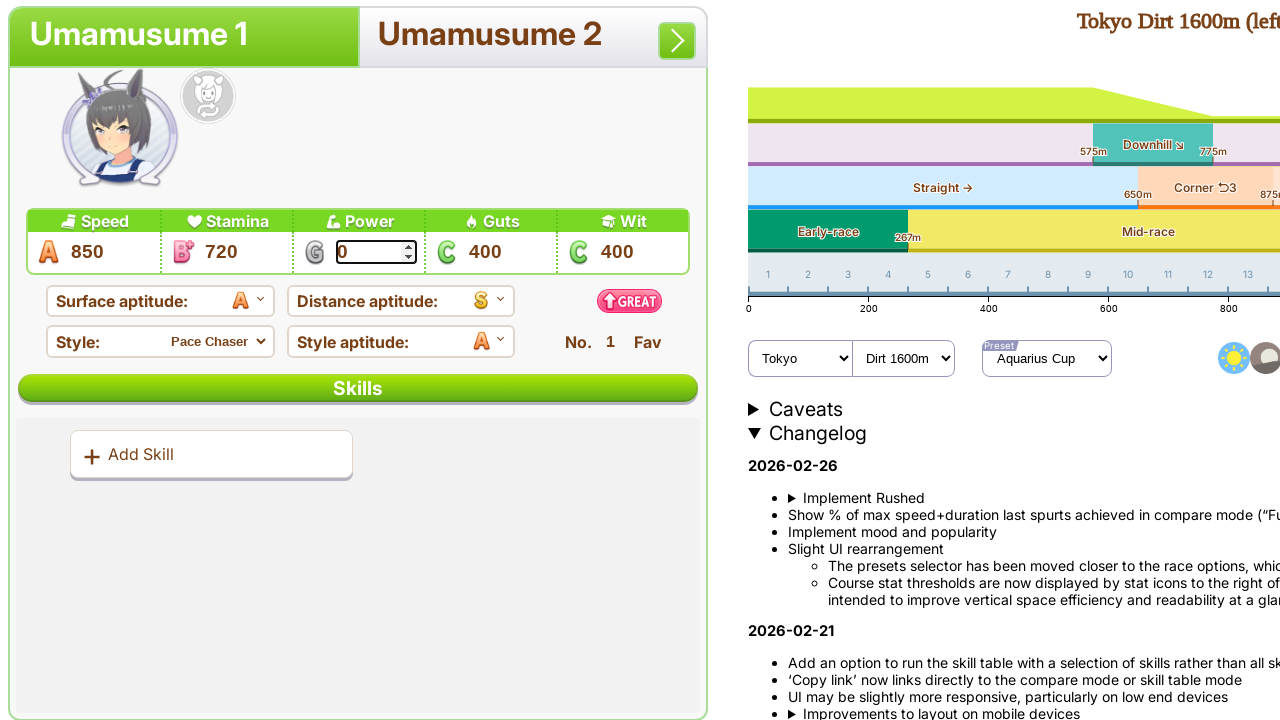

Filled stat field 3 with value 680 on #umaPane .selected .horseParam input >> nth=2
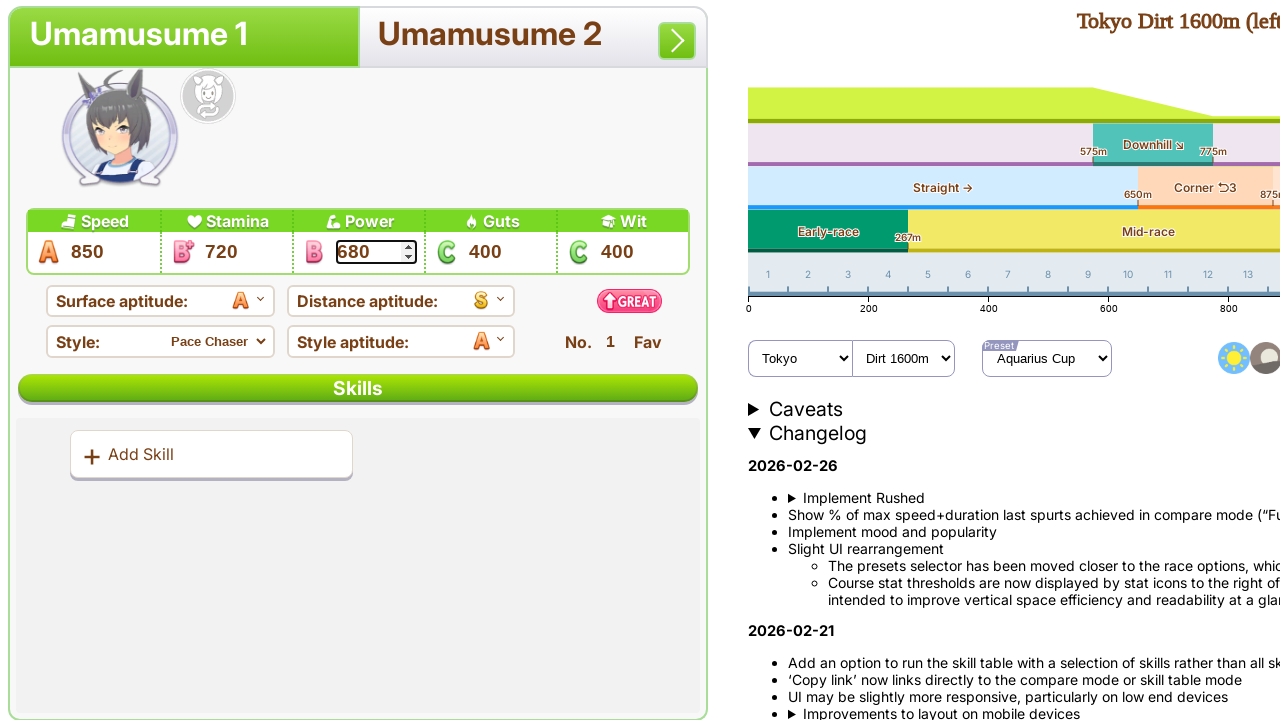

Waited 200ms after filling stat 3
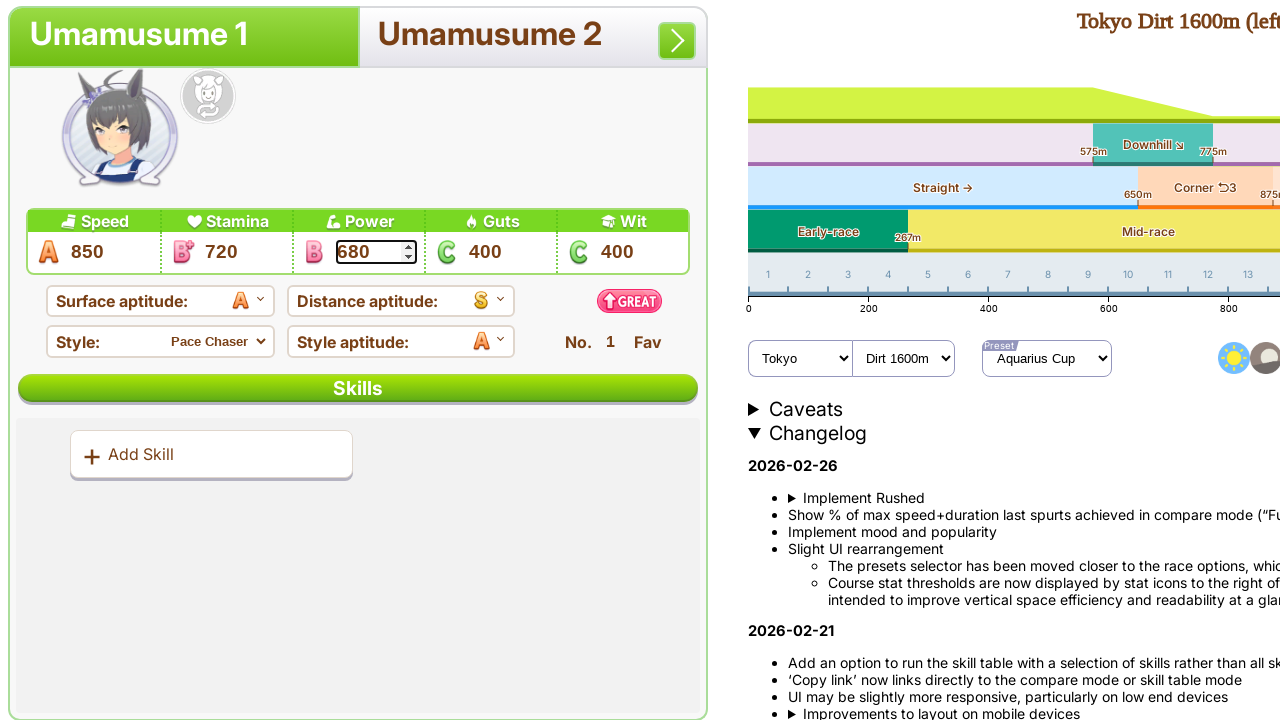

Clicked stat input field 4 at (508, 252) on #umaPane .selected .horseParam input >> nth=3
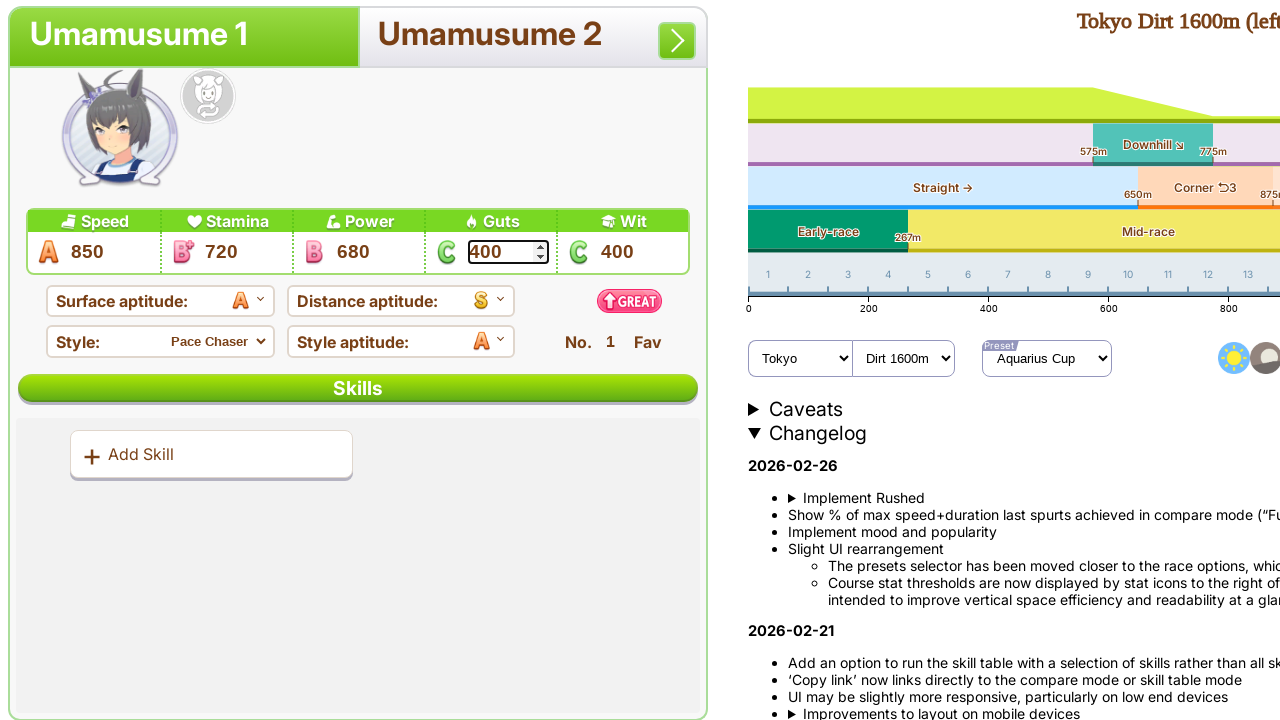

Selected all text in stat input field 4 on #umaPane .selected .horseParam input >> nth=3
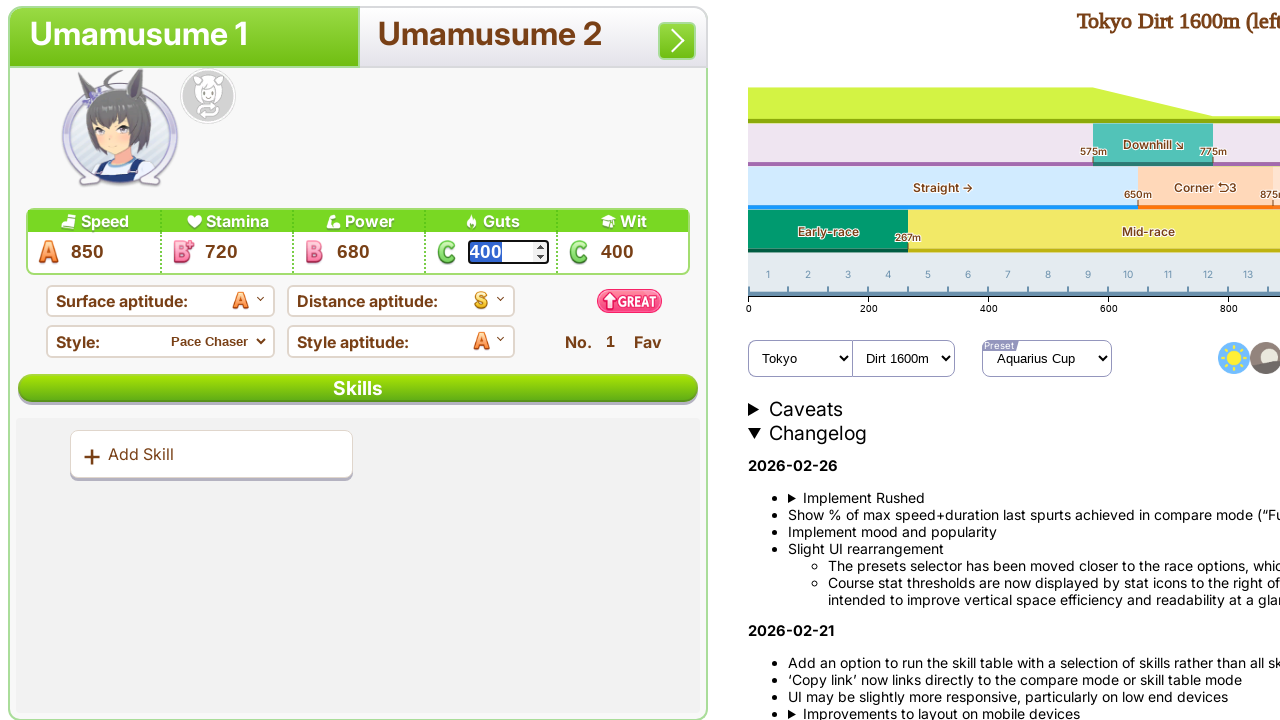

Cleared stat input field 4 on #umaPane .selected .horseParam input >> nth=3
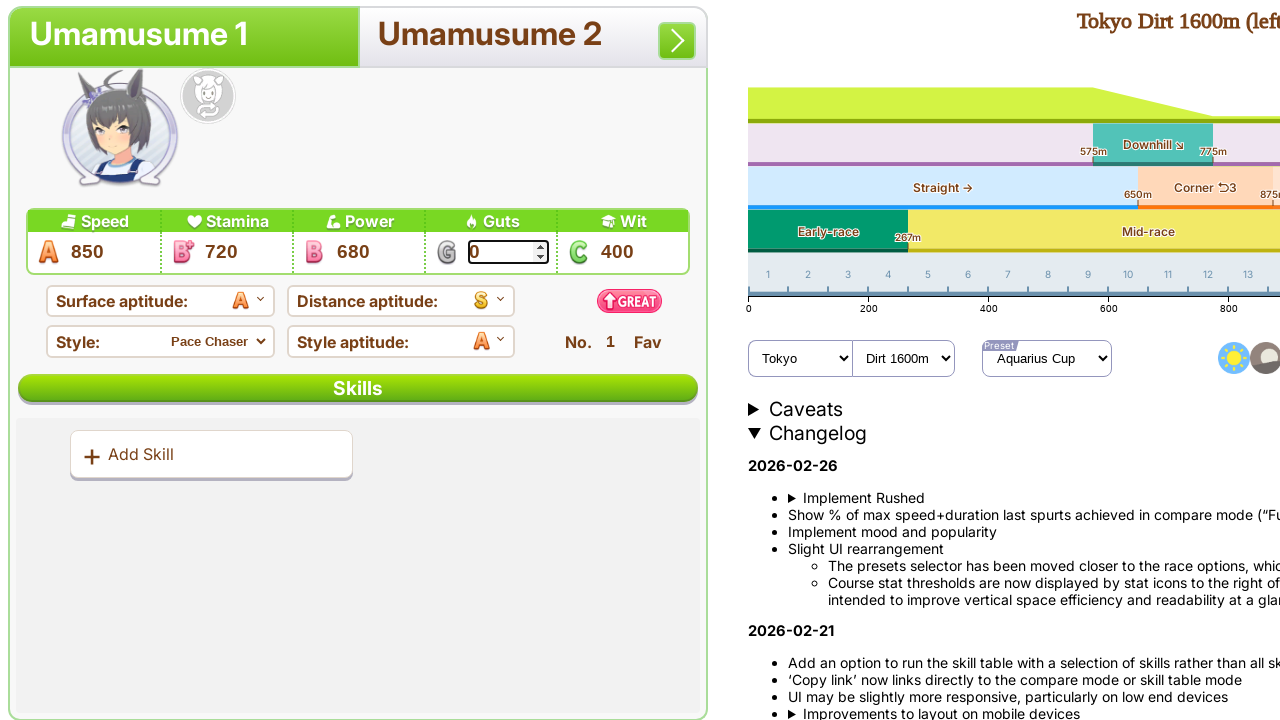

Filled stat field 4 with value 550 on #umaPane .selected .horseParam input >> nth=3
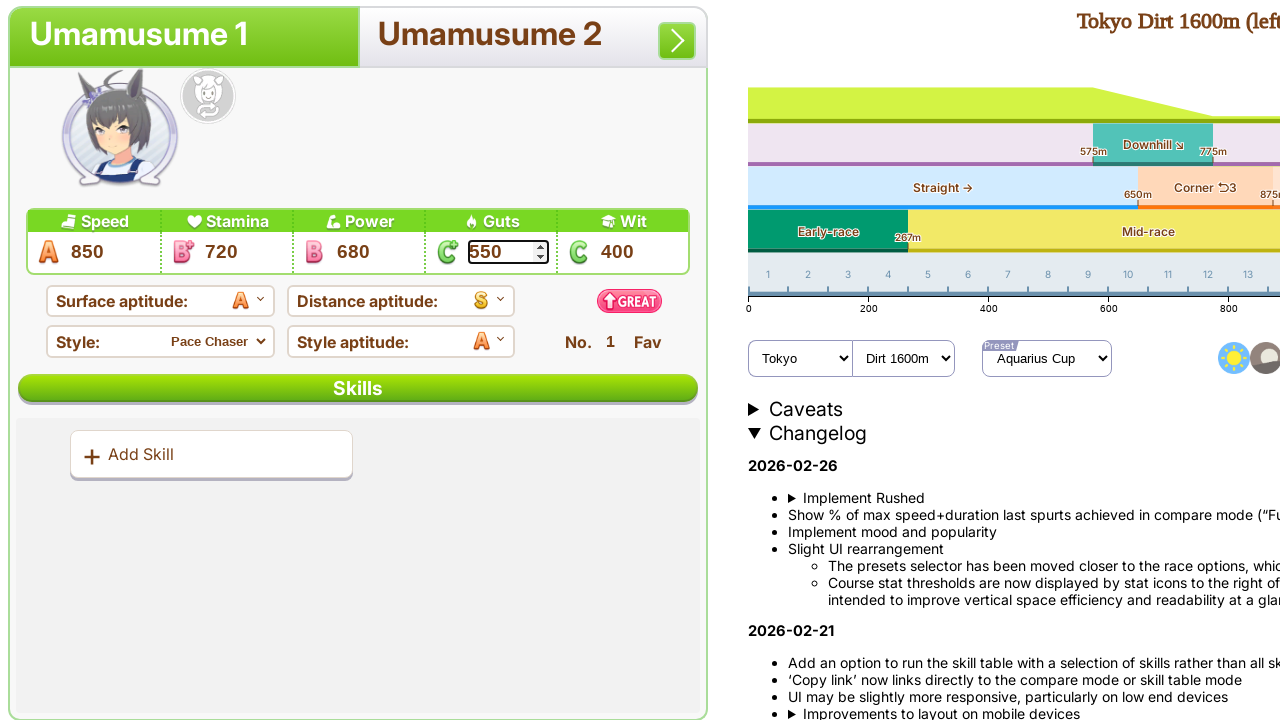

Waited 200ms after filling stat 4
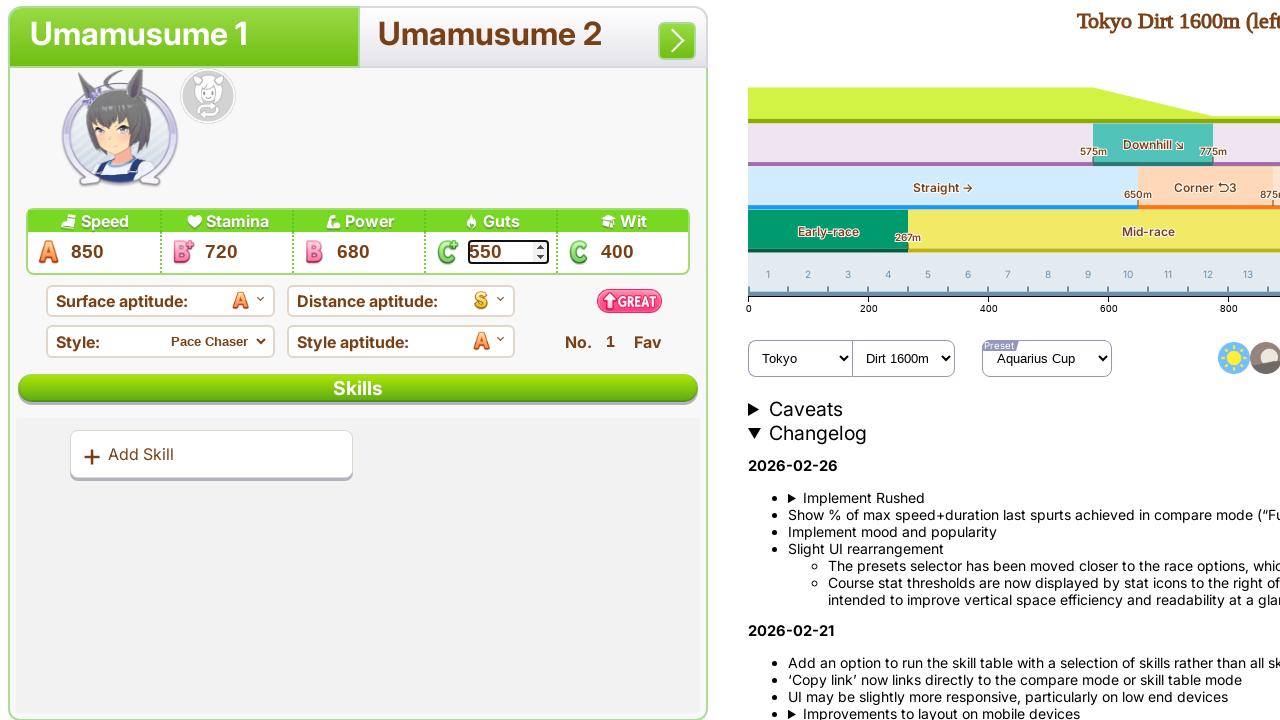

Clicked stat input field 5 at (640, 252) on #umaPane .selected .horseParam input >> nth=4
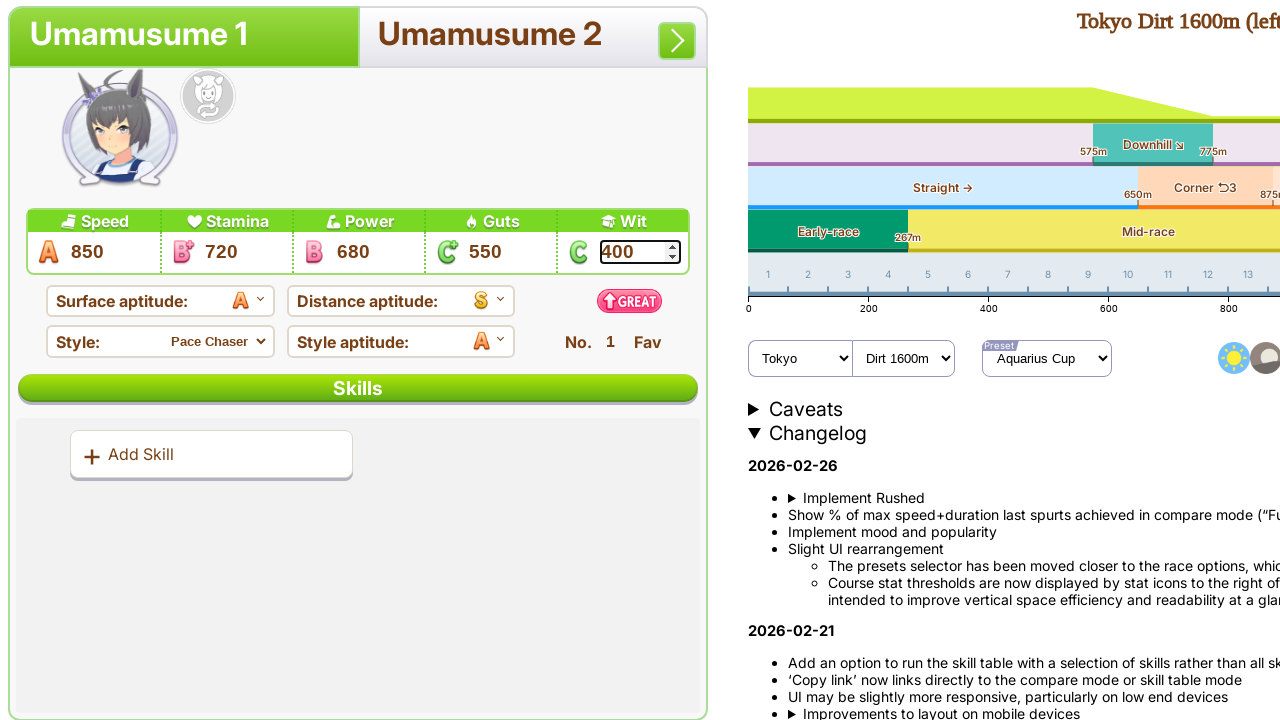

Selected all text in stat input field 5 on #umaPane .selected .horseParam input >> nth=4
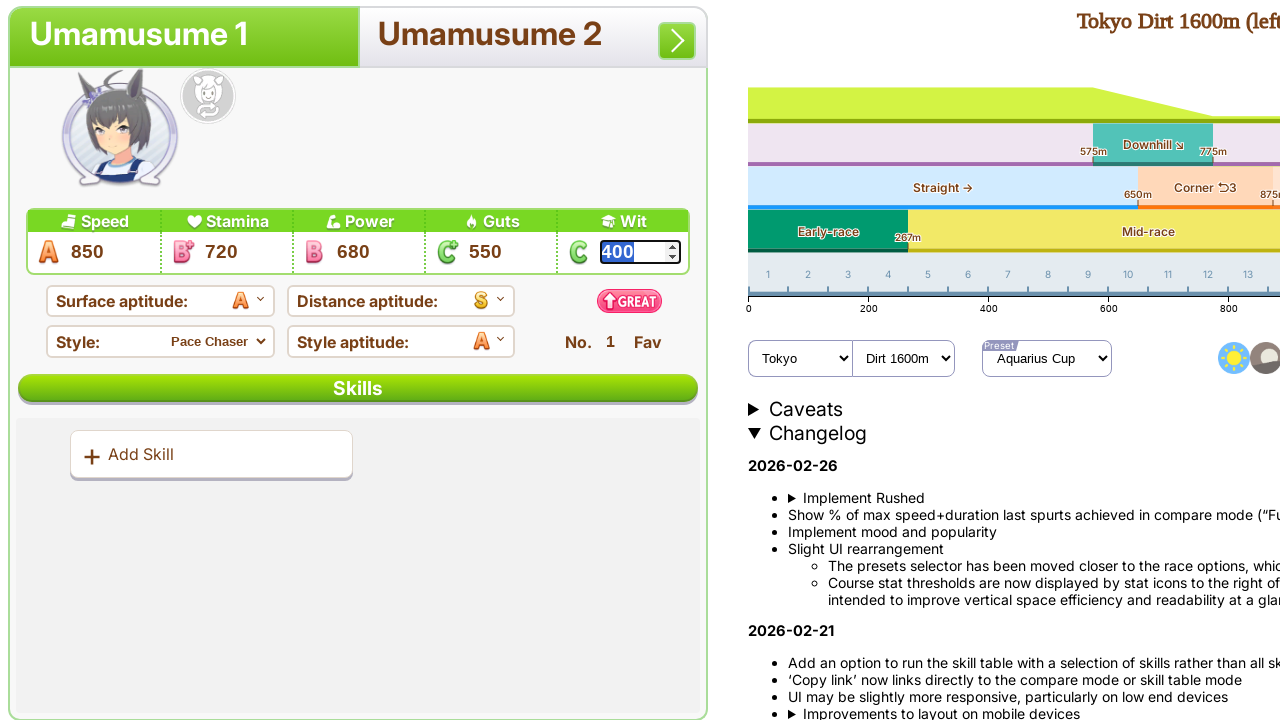

Cleared stat input field 5 on #umaPane .selected .horseParam input >> nth=4
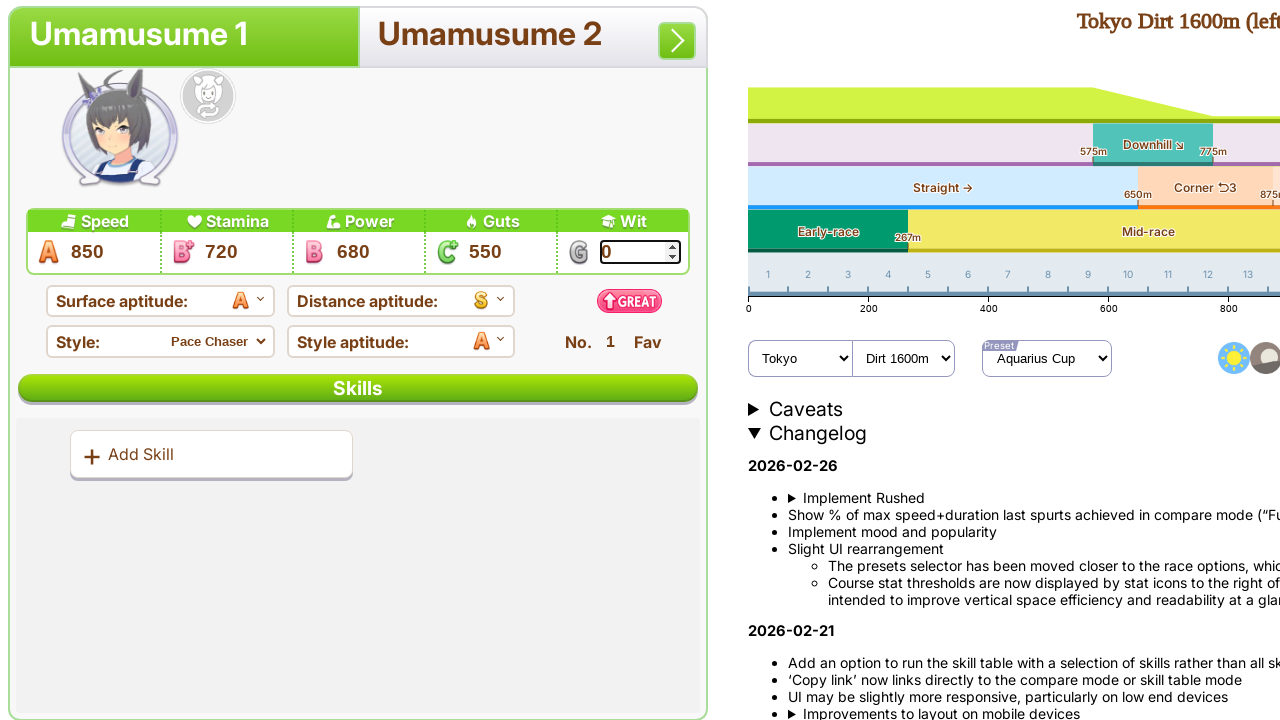

Filled stat field 5 with value 600 on #umaPane .selected .horseParam input >> nth=4
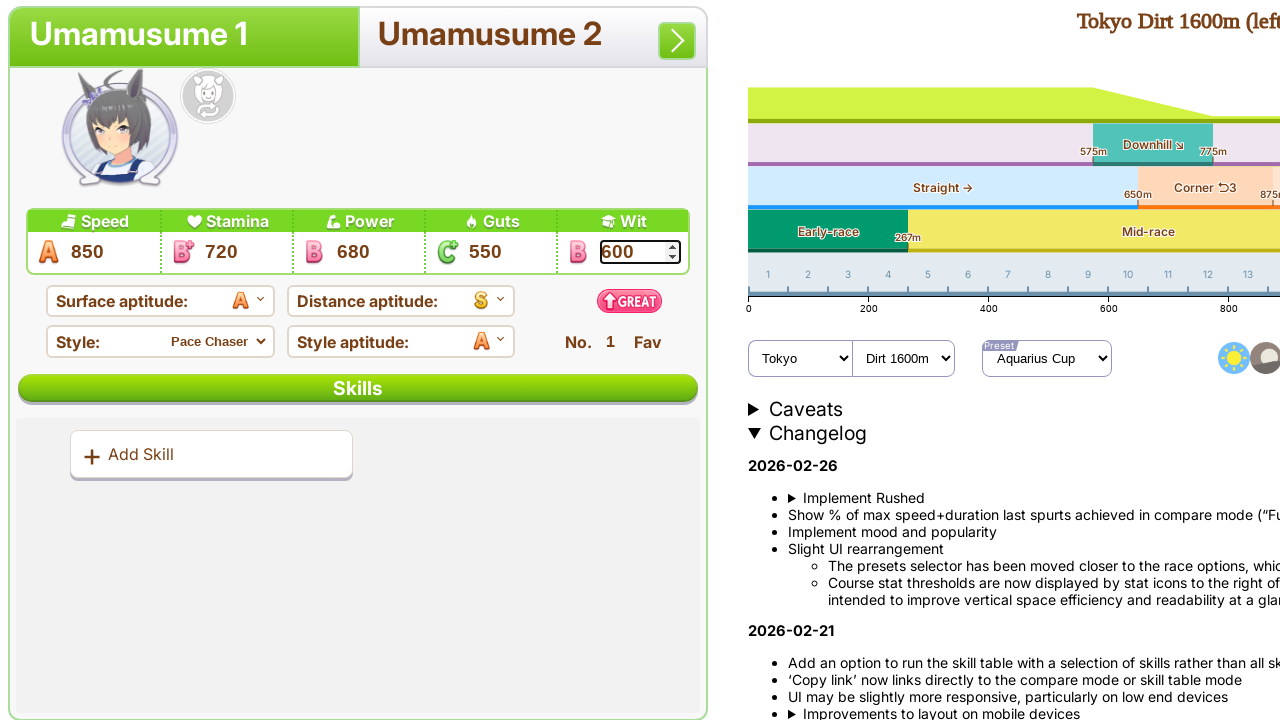

Waited 200ms after filling stat 5
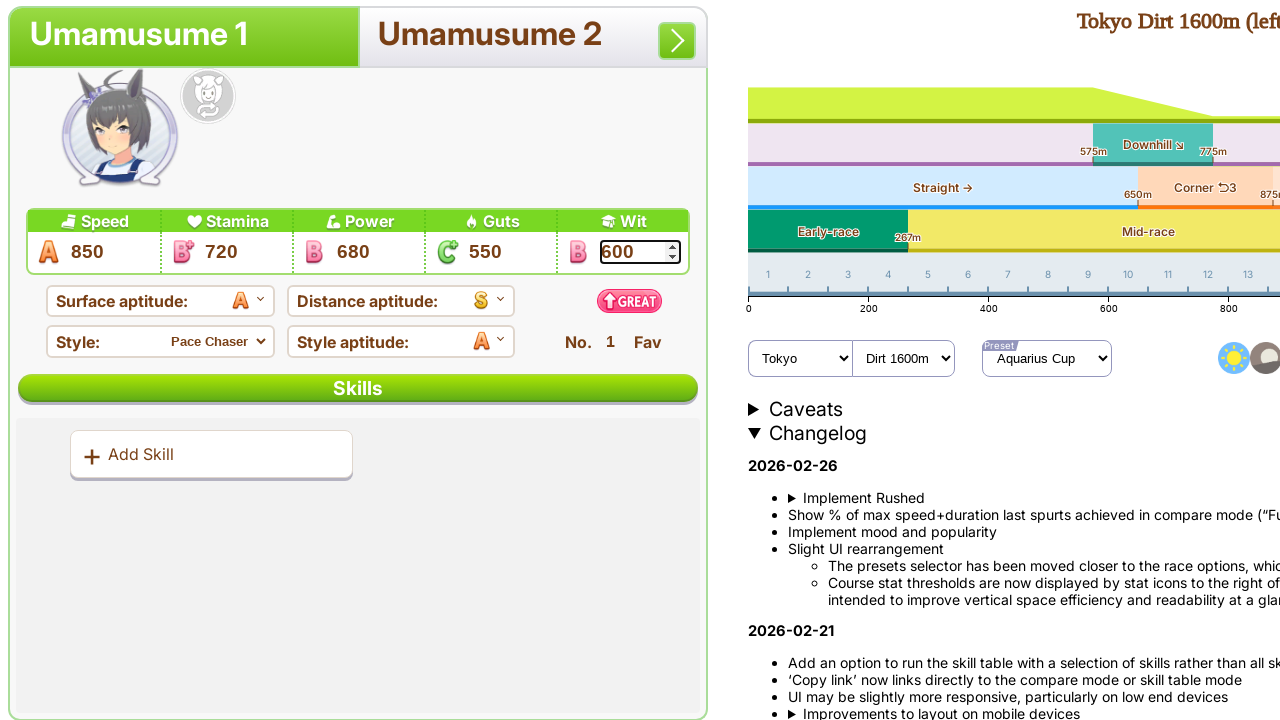

Clicked add skill button at (212, 454) on .selected .addSkillButton
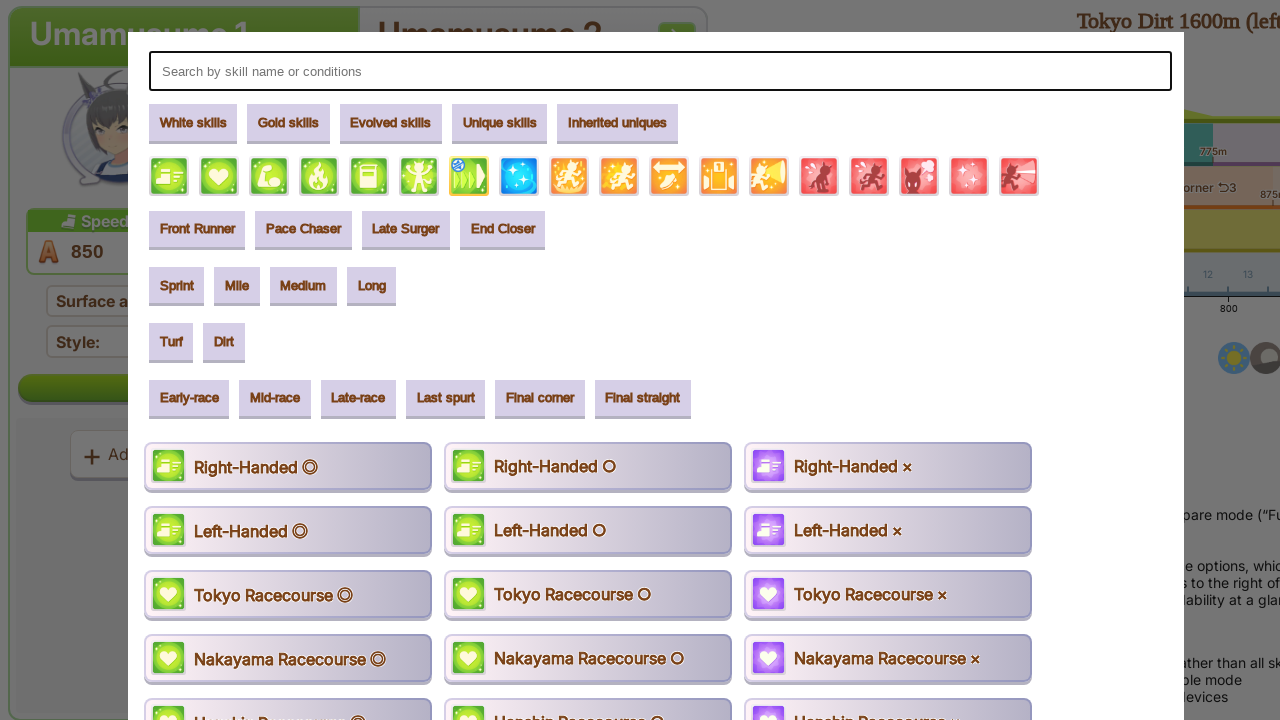

Waited 500ms for skill picker to open
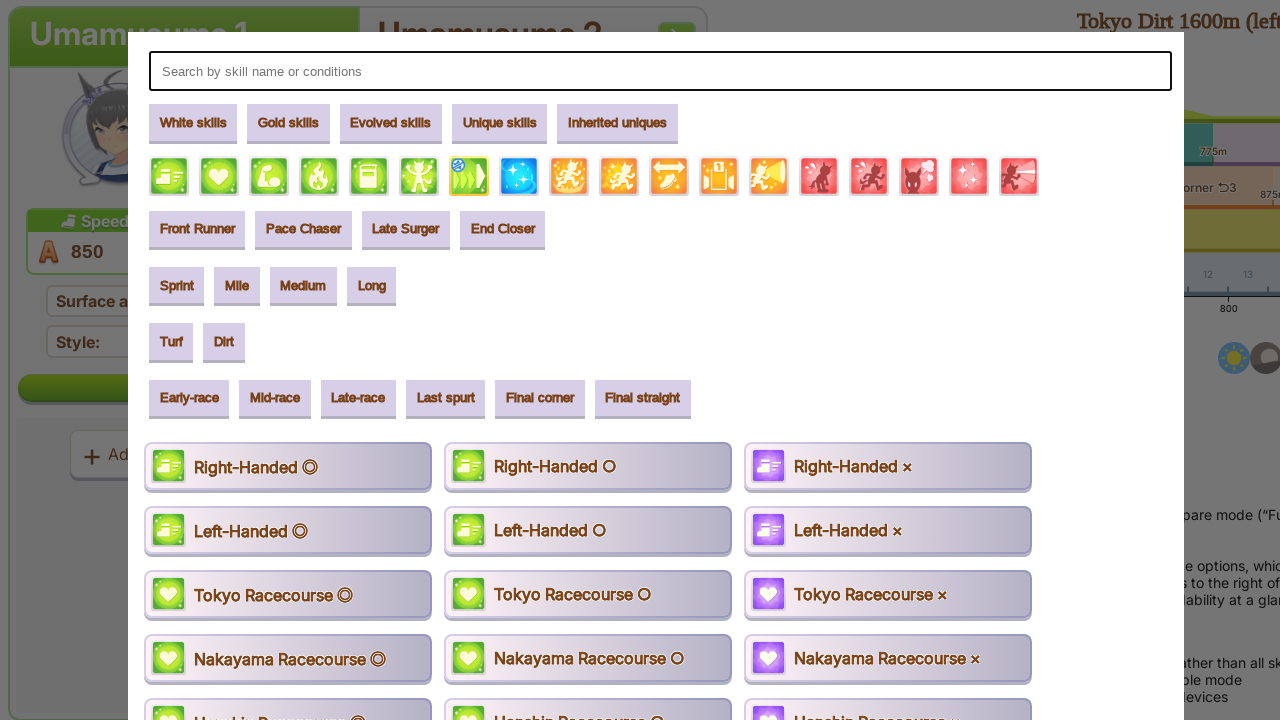

Searched for 'Speed' skill in skill picker on .selected .horseSkillPickerWrapper input.filterSearch
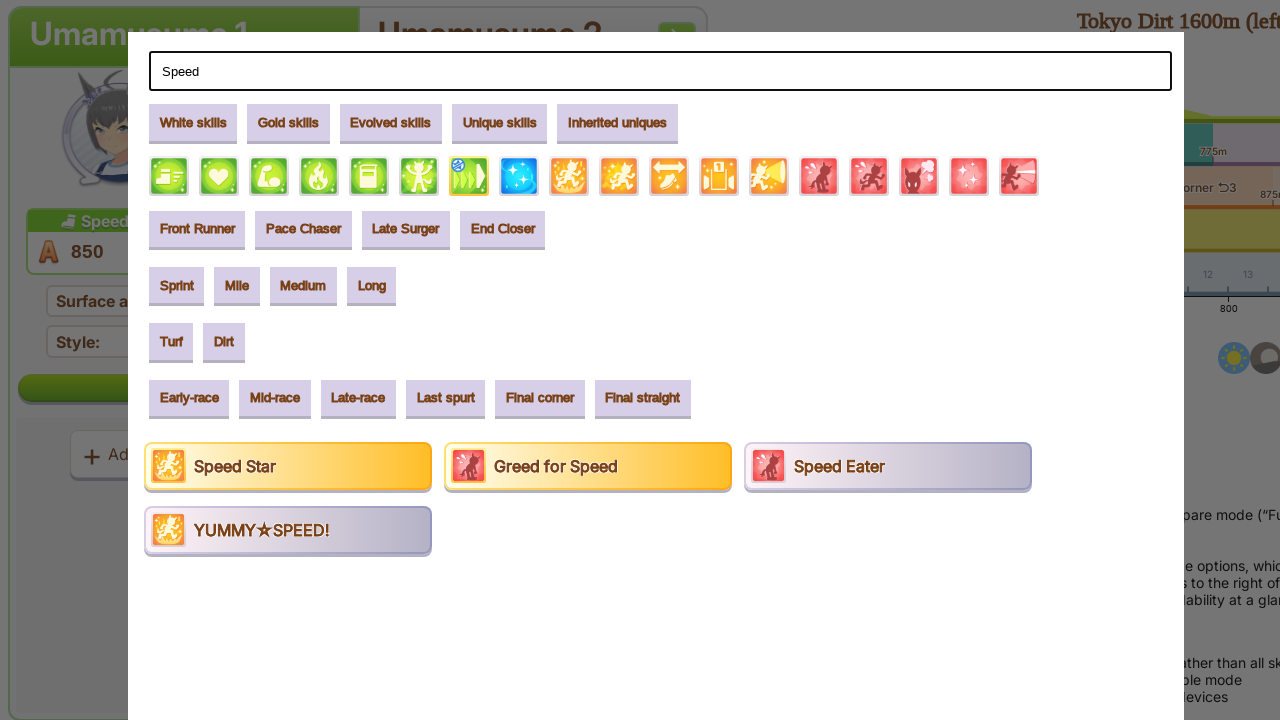

Waited 300ms for skill search results
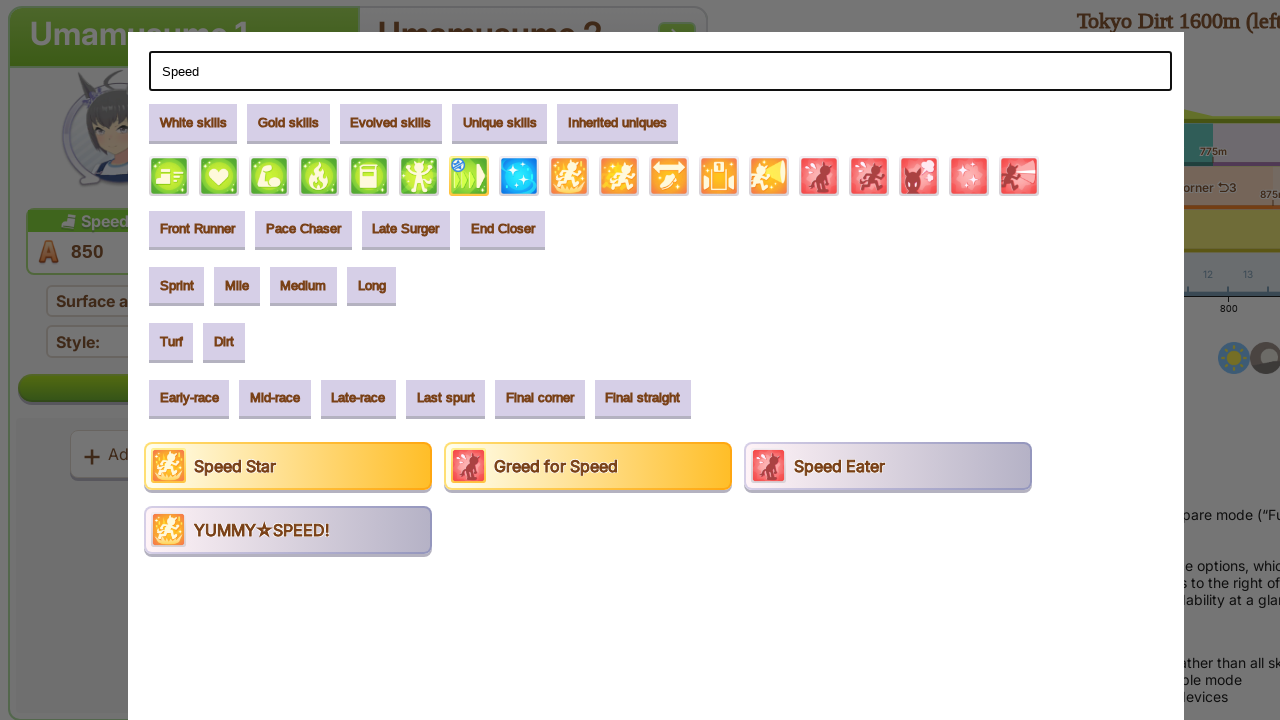

Closed skill picker overlay
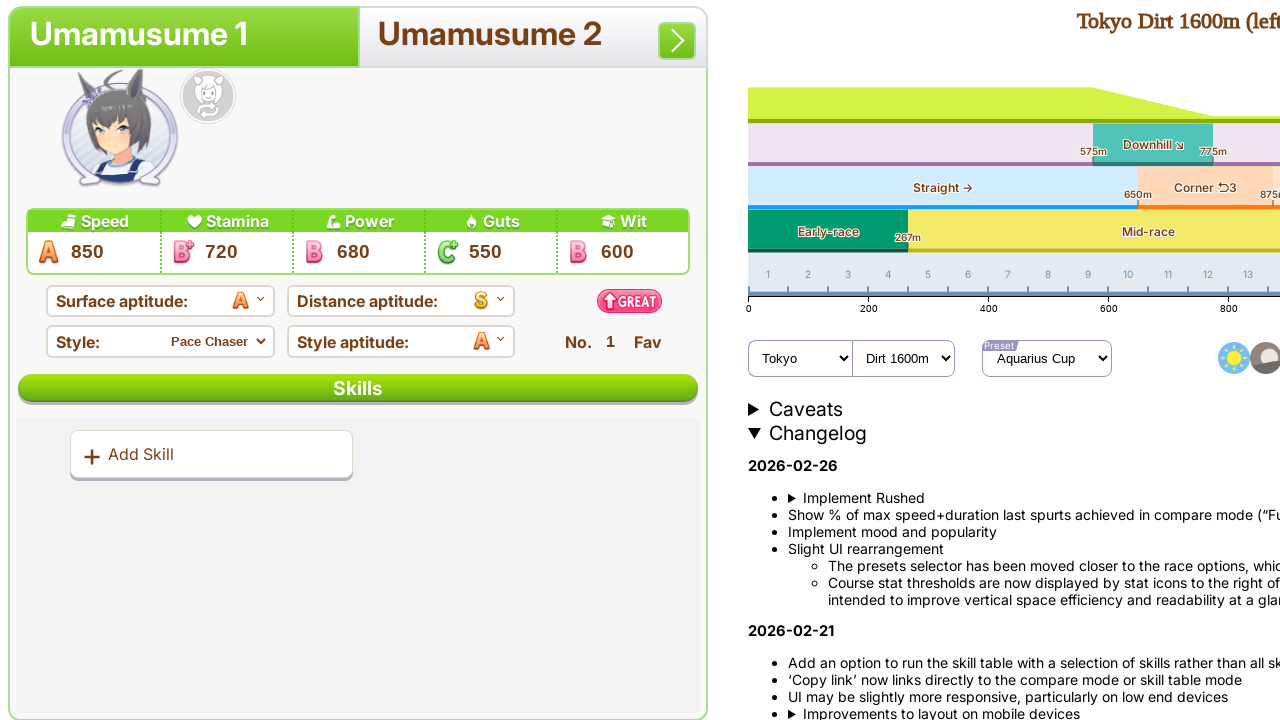

Waited 200ms after closing skill picker
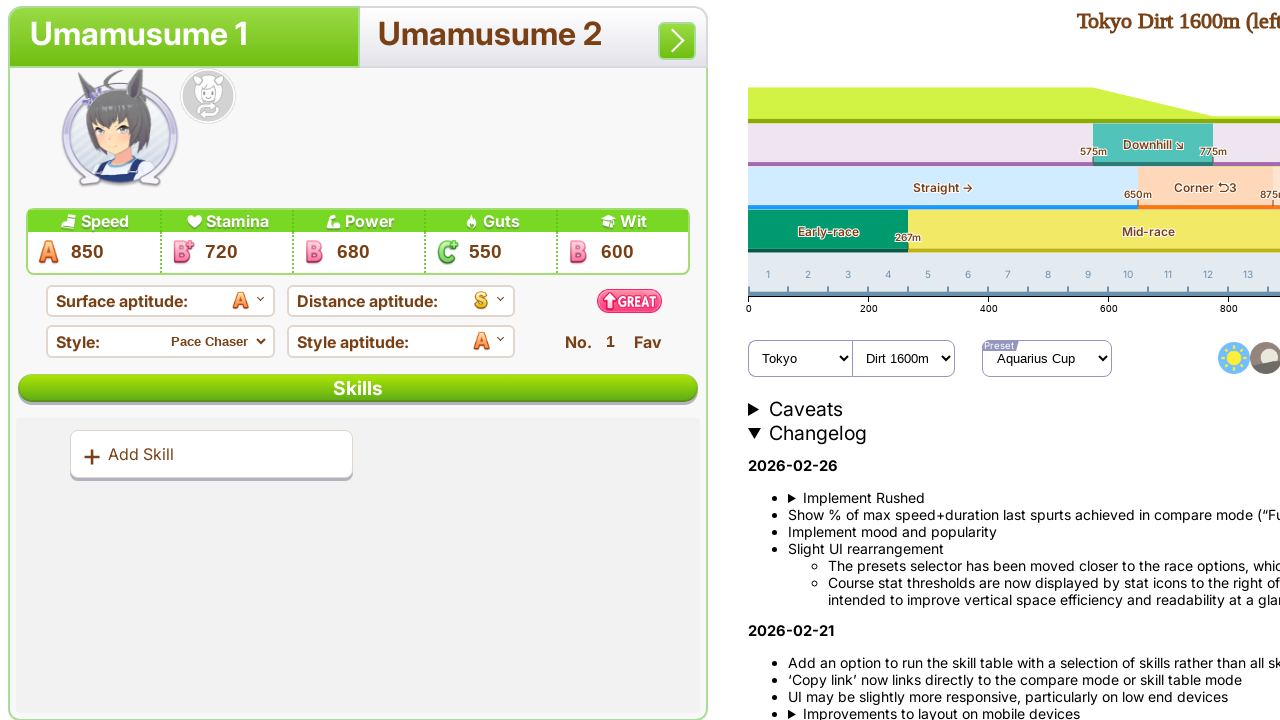

Final wait for UI to settle
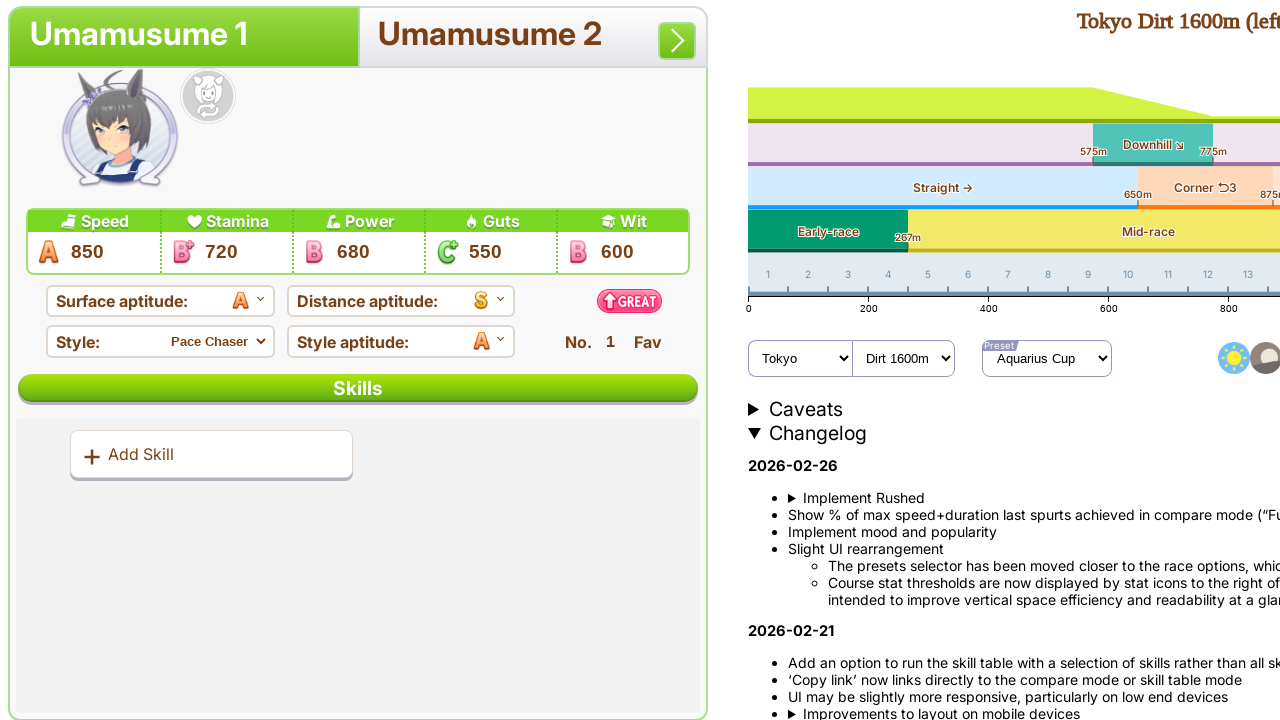

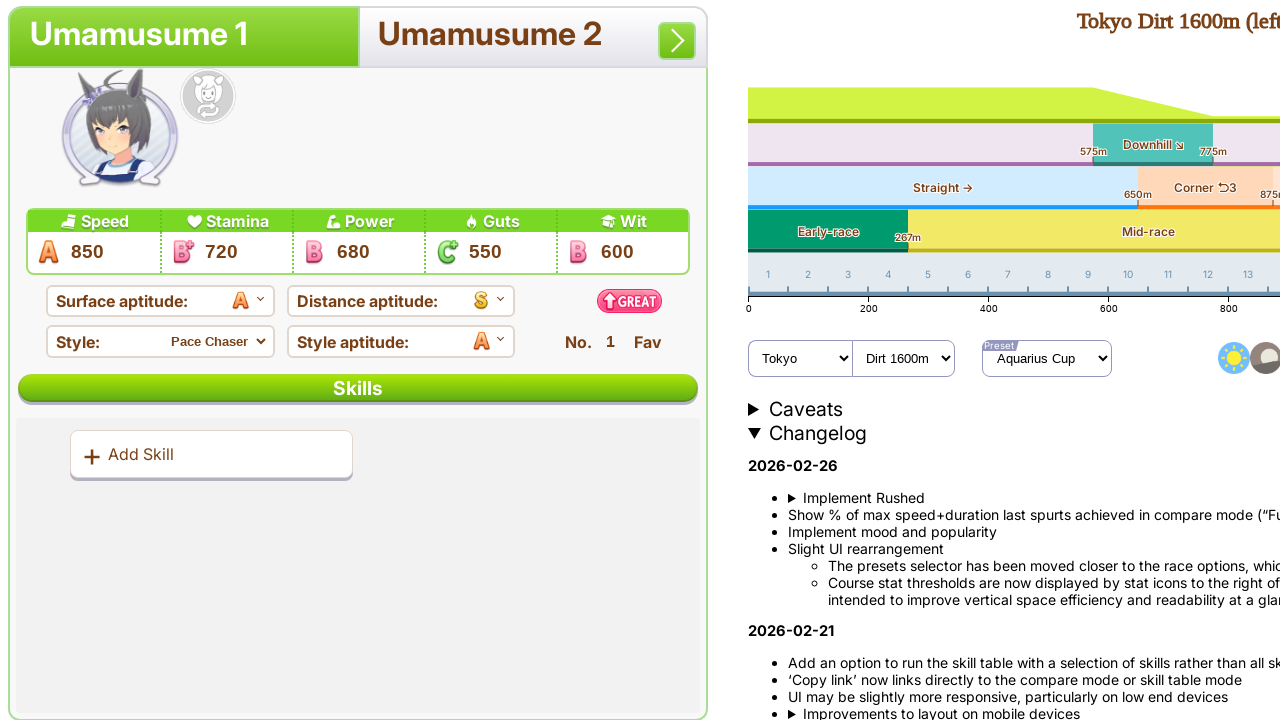